Tests adding more books than available in stock by entering a quantity of 4051 and clicking Add to Basket, expecting an error message

Starting URL: https://practice.automationtesting.in/product/mastering-javascript/

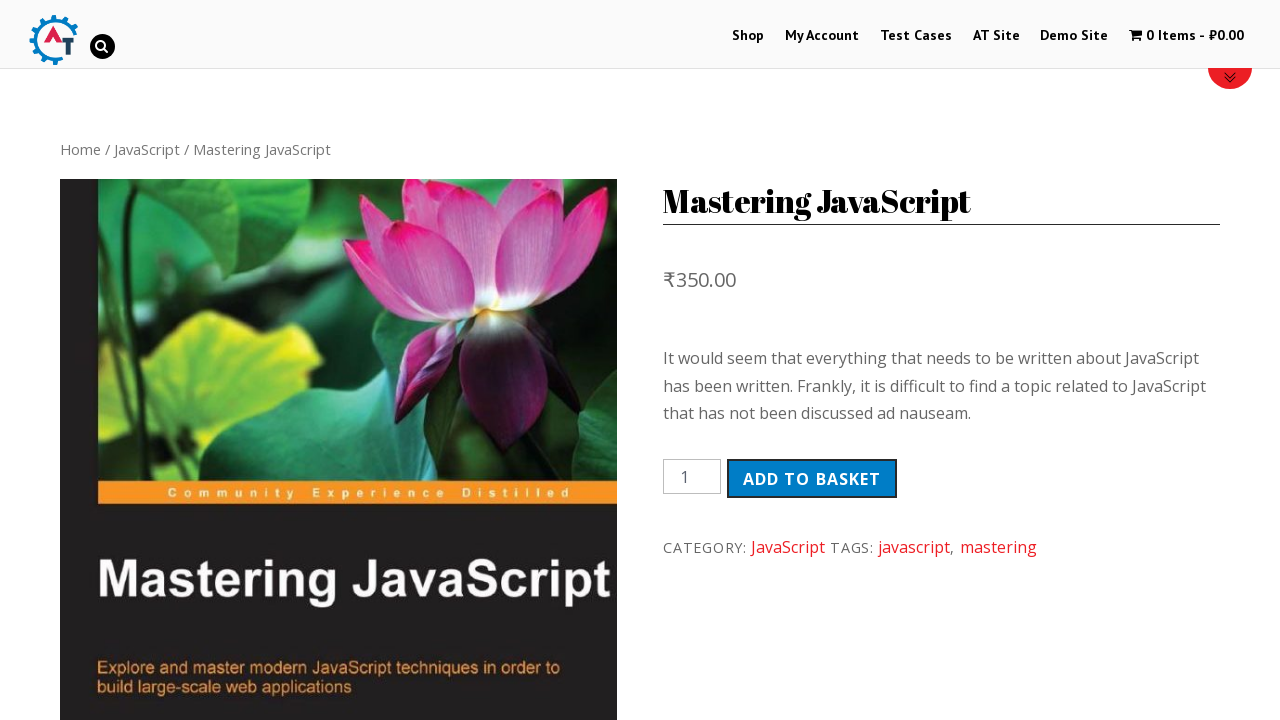

Clicked on the quantity input box at (692, 477) on input.input-text.qty
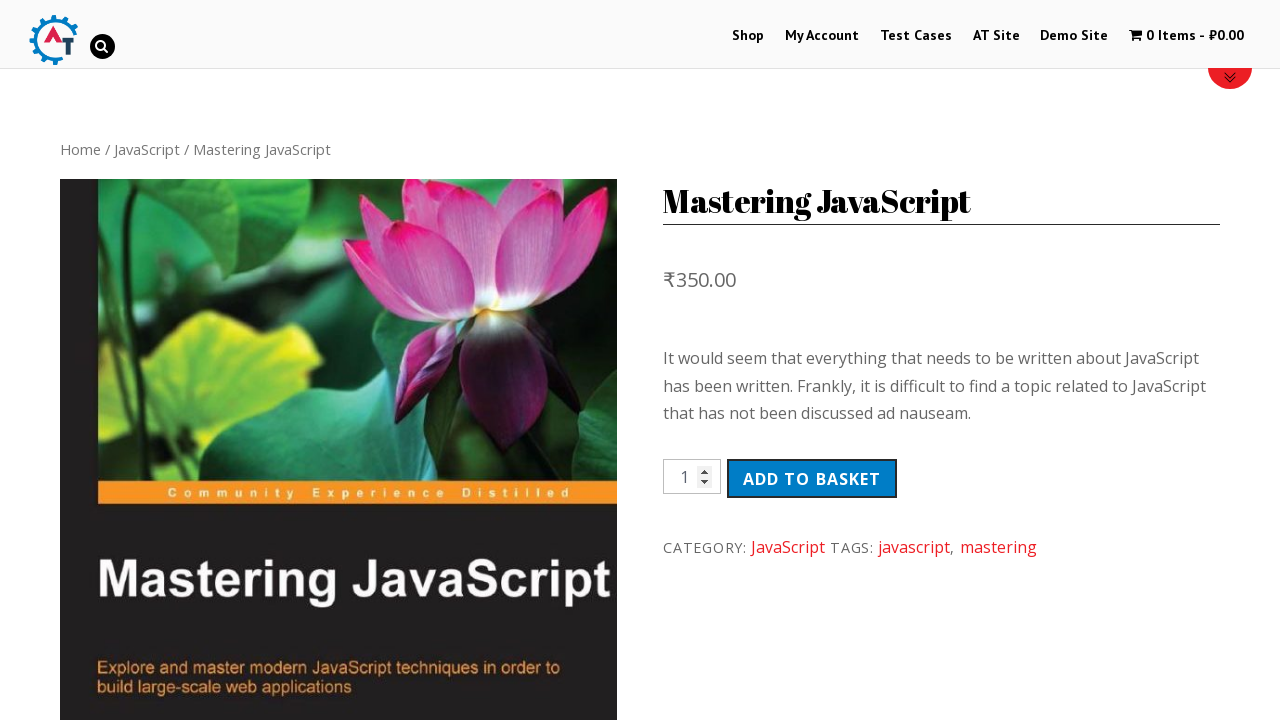

Filled quantity input with 4051 on input.input-text.qty
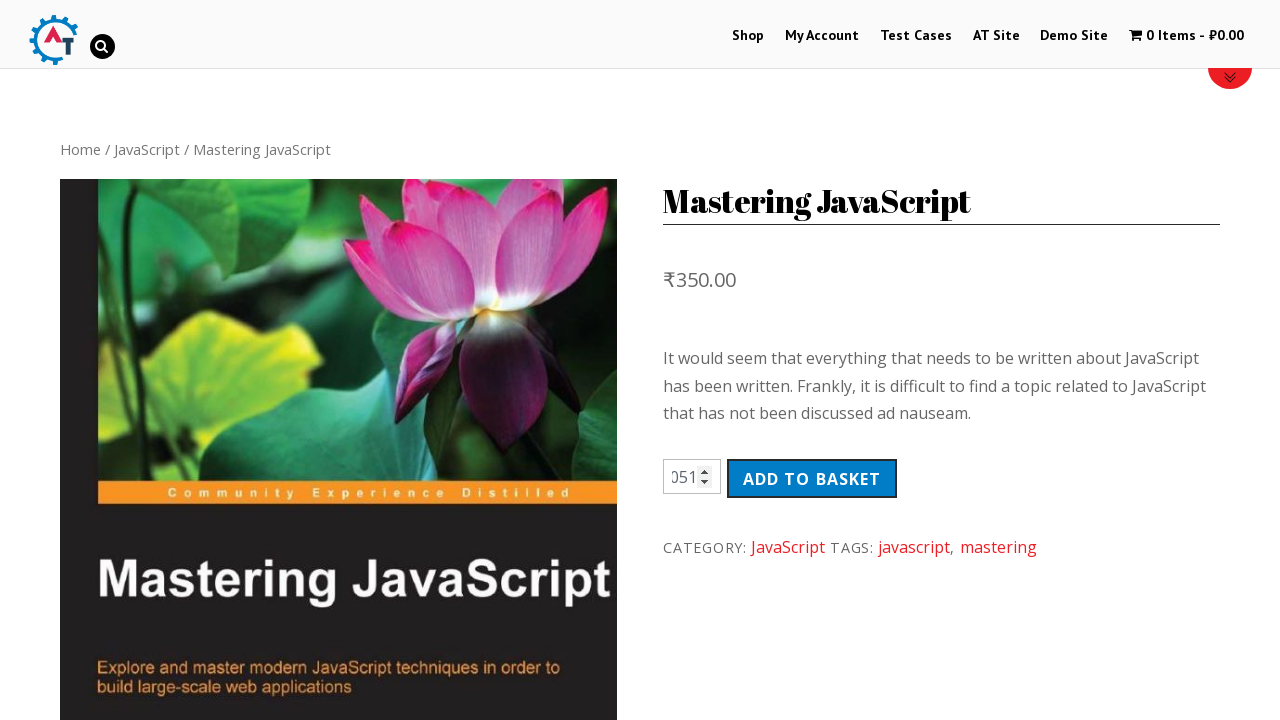

Clicked Add to Basket button at (812, 479) on button.single_add_to_cart_button
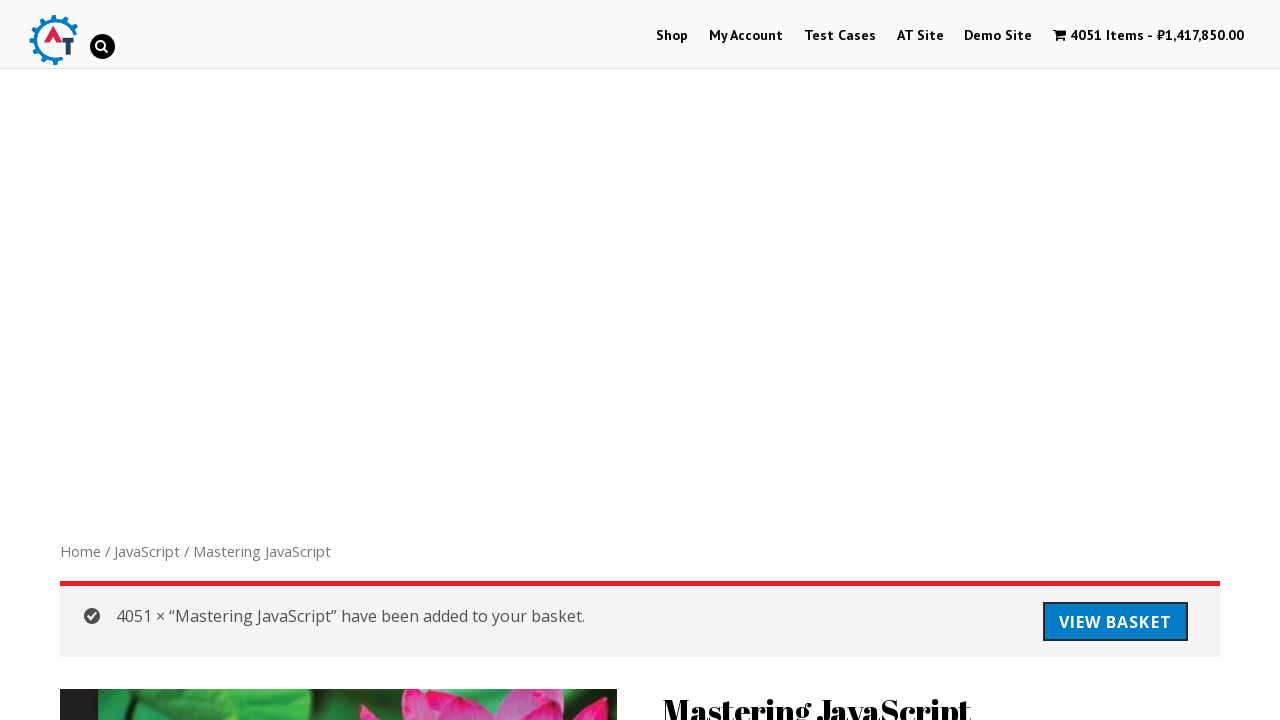

Waited for error message to appear after attempting to add excessive quantity
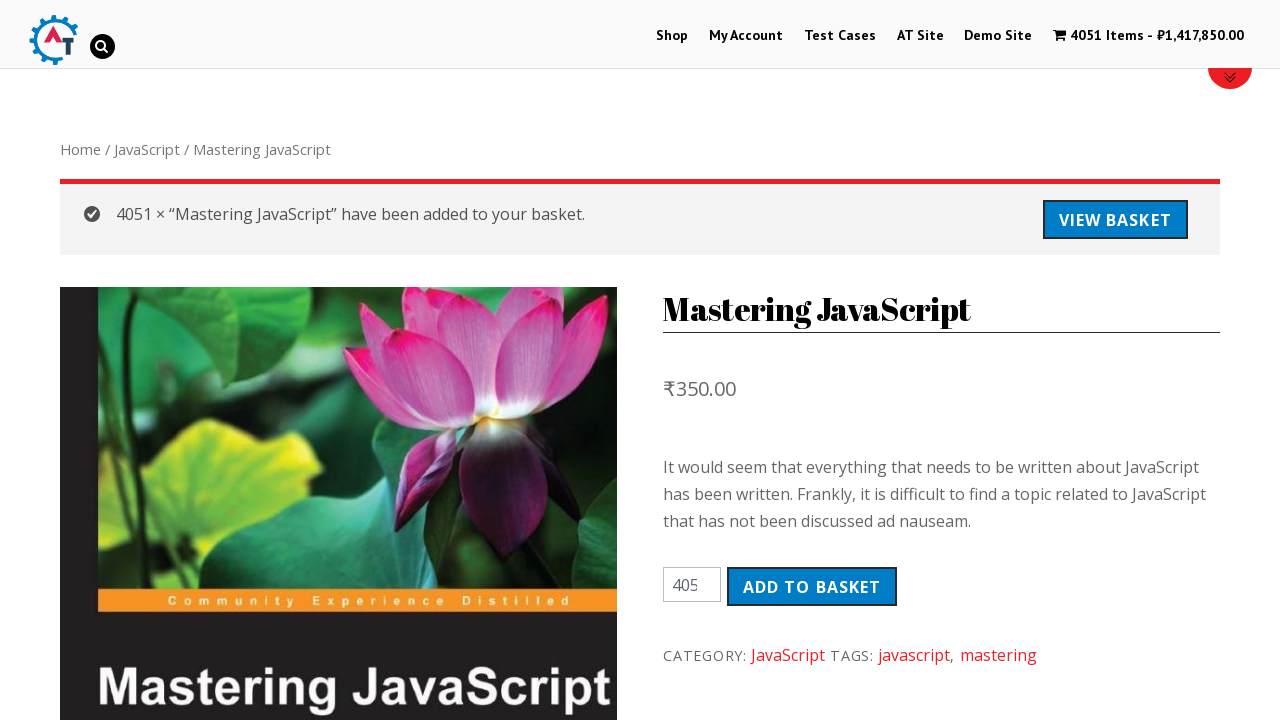

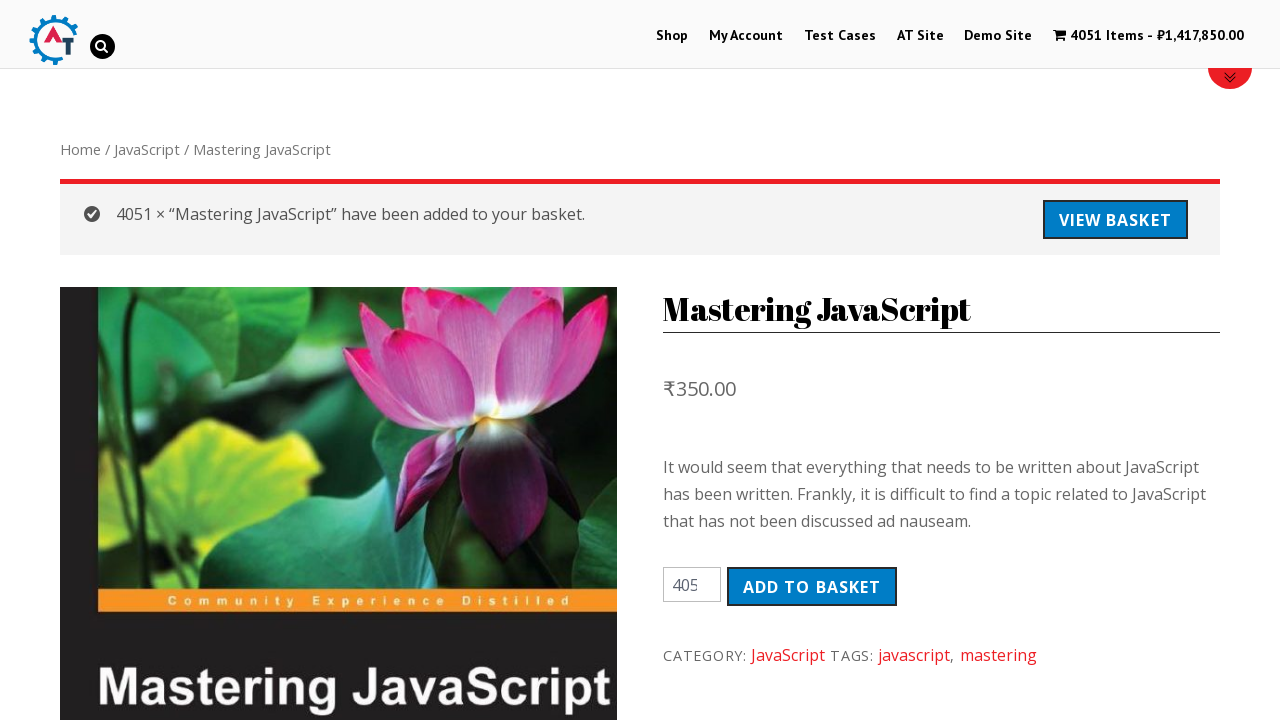